Tests dynamic controls by clicking Remove button to make an element disappear, verifying the "It's gone!" message, then clicking Add to bring it back and verifying "It's back" message

Starting URL: https://the-internet.herokuapp.com/dynamic_controls

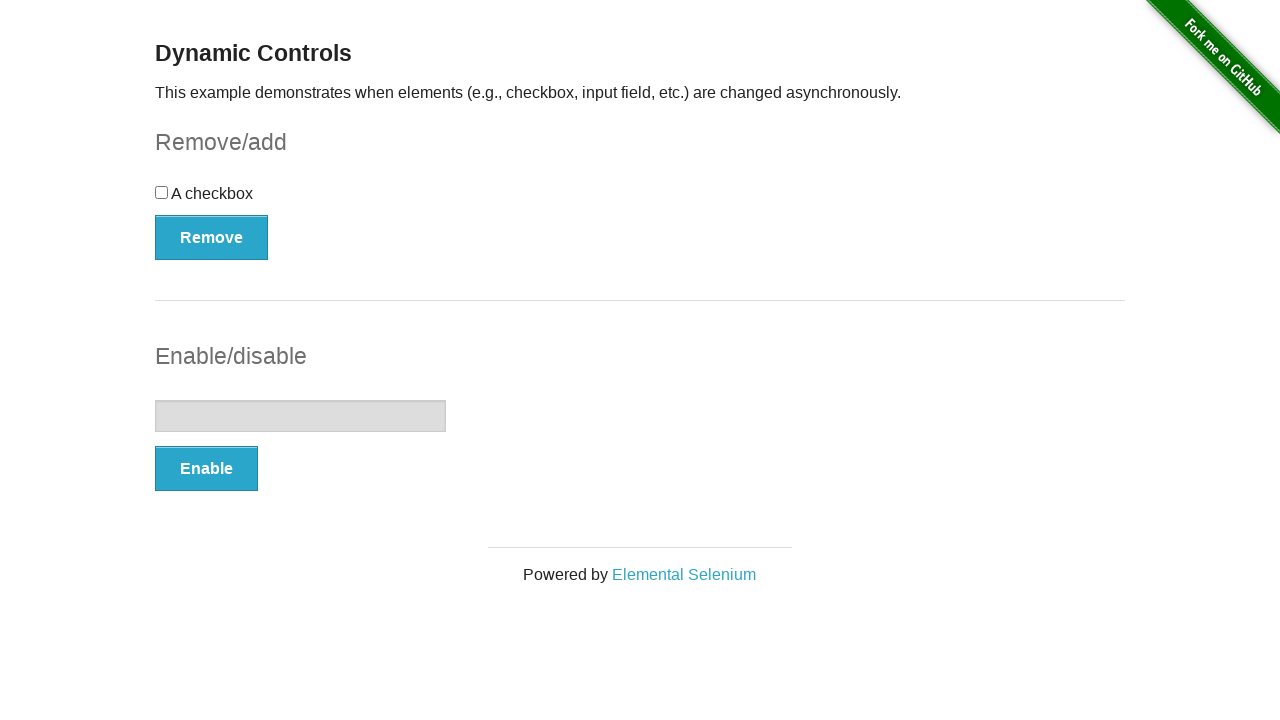

Navigated to dynamic controls page
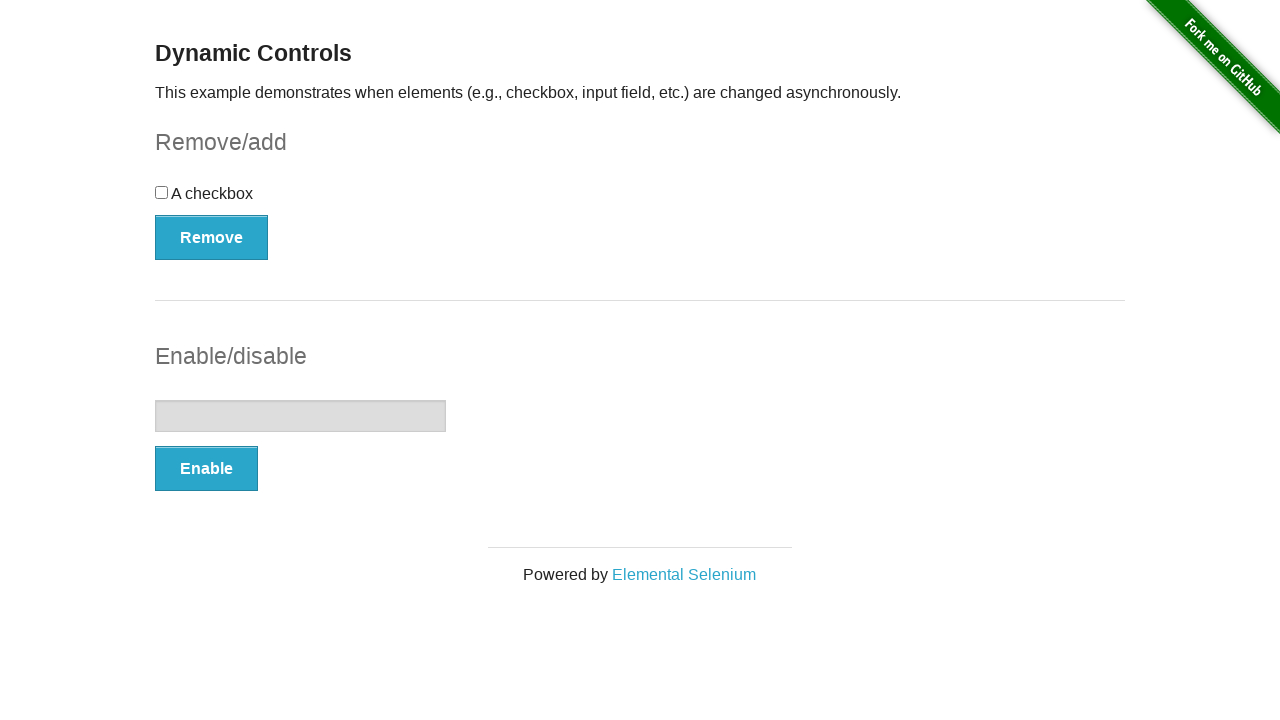

Clicked Remove button to make element disappear at (212, 237) on button:has-text('Remove')
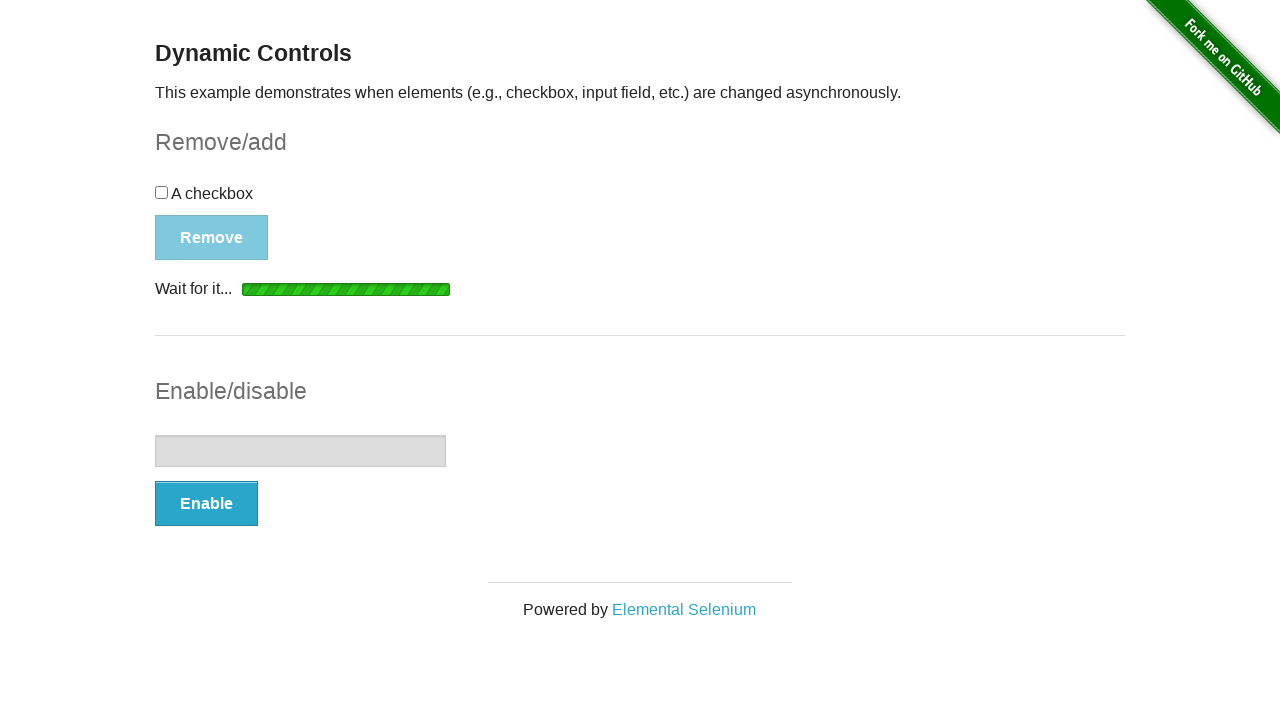

Verified 'It's gone!' message is displayed
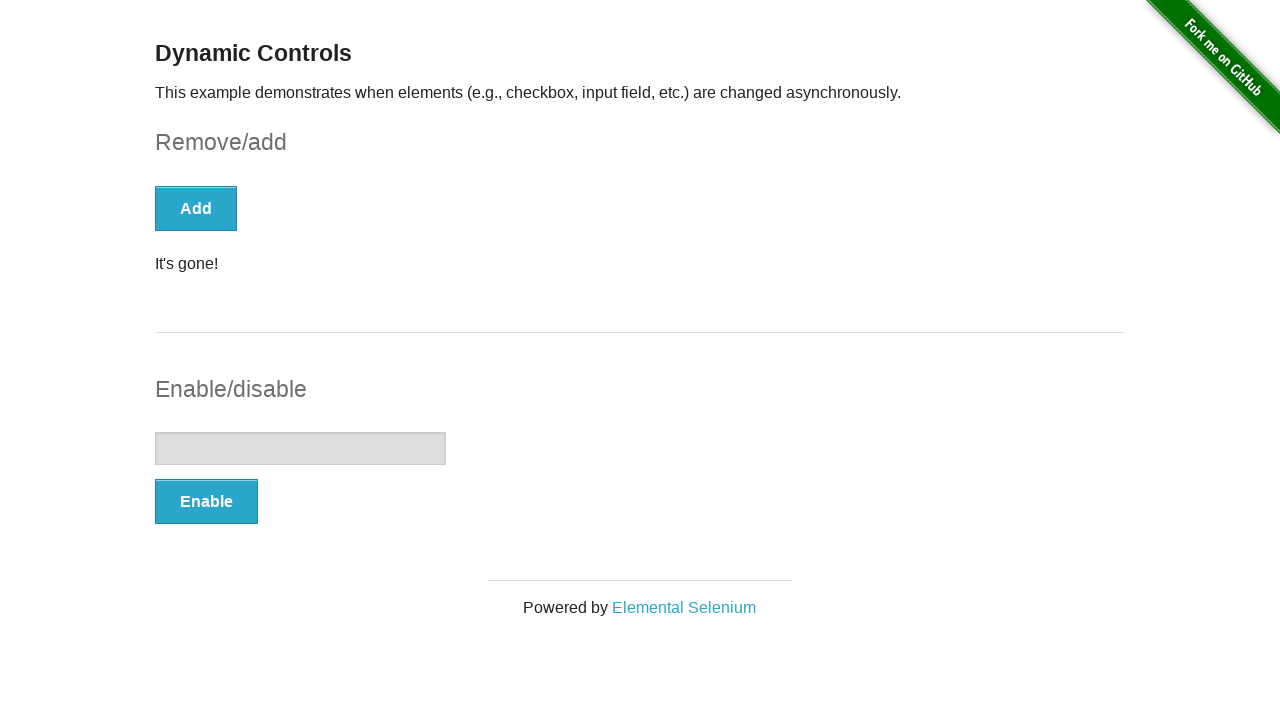

Clicked Add button to bring element back at (196, 208) on button:has-text('Add')
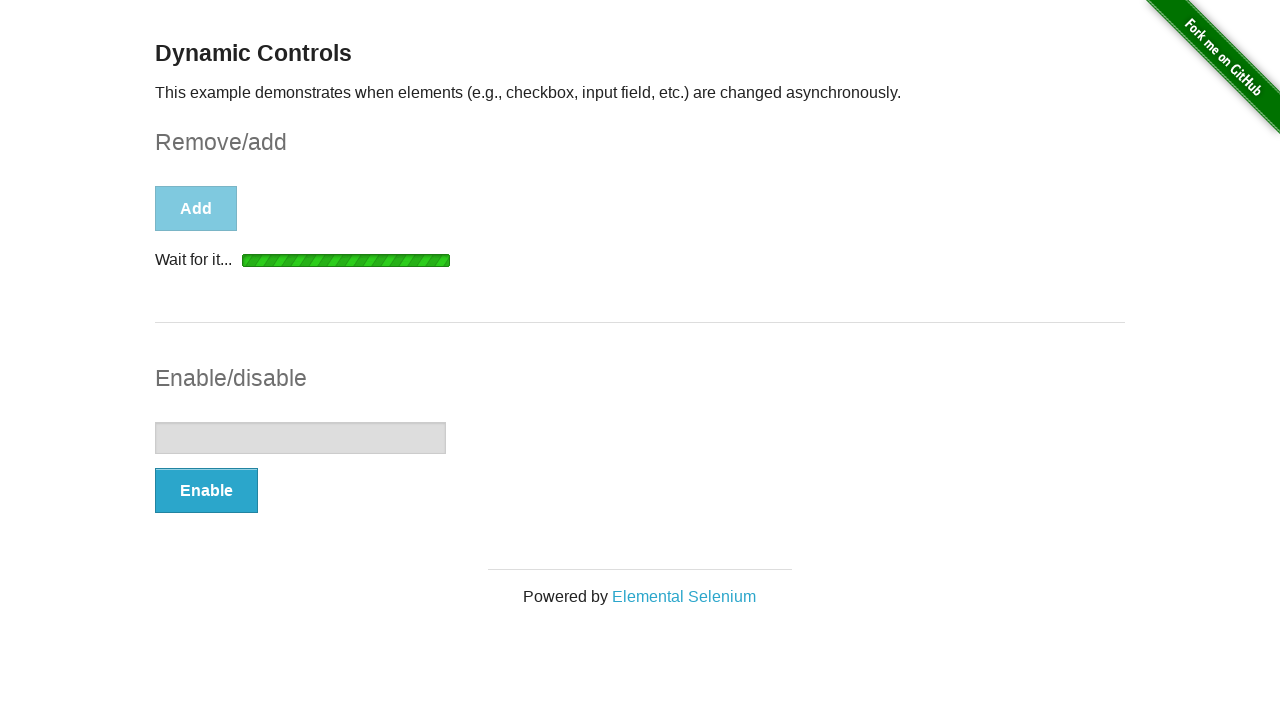

Verified 'It's back' message is displayed
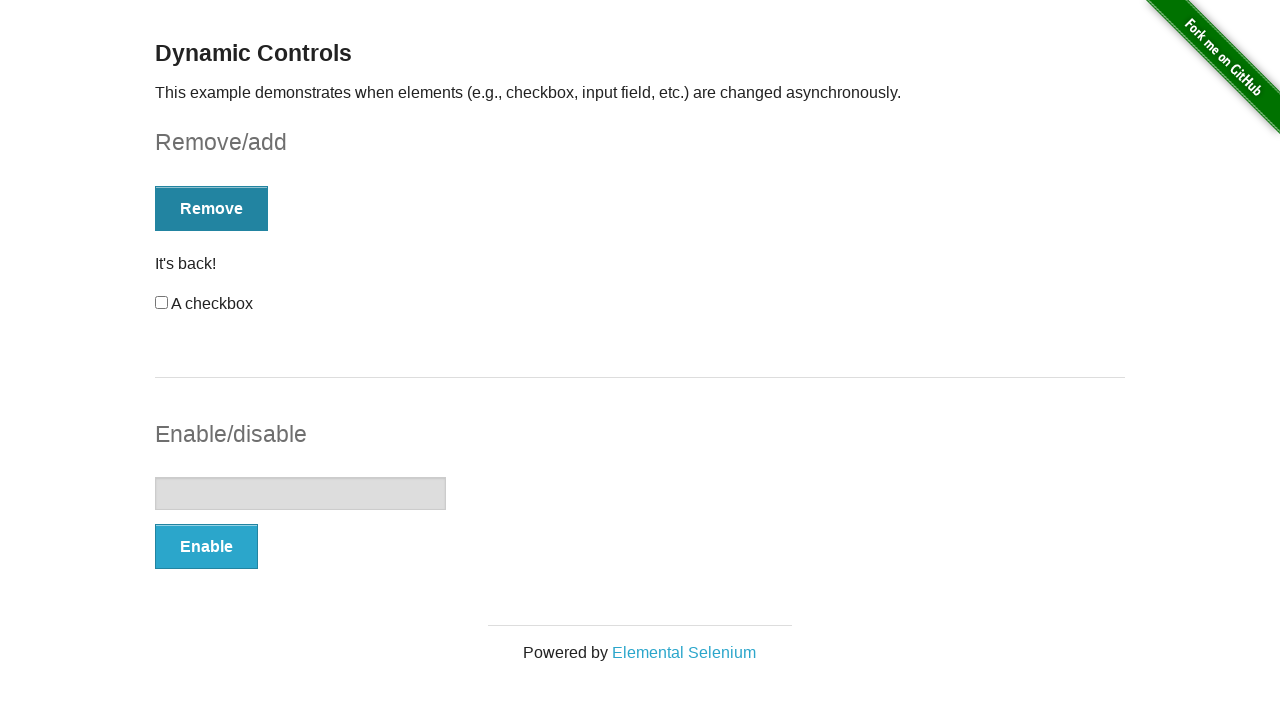

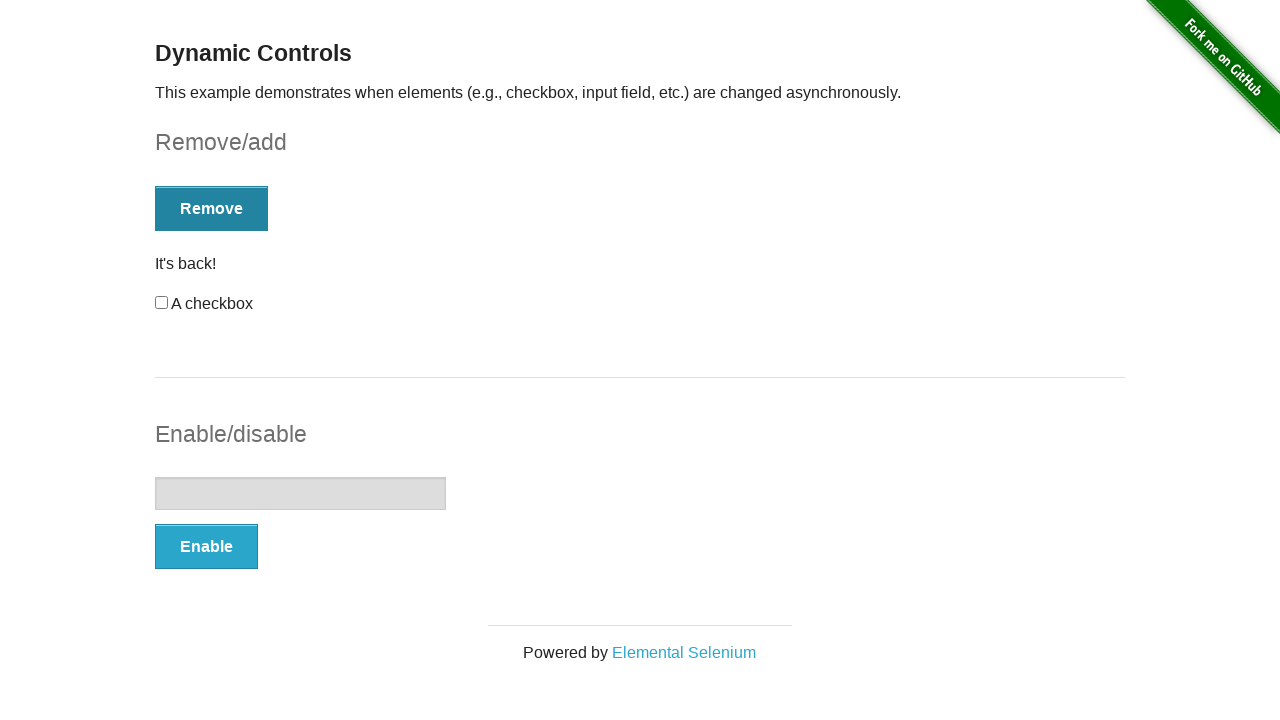